Tests checkbox functionality on W3Schools HTML forms page by clicking the first checkbox to verify it becomes selected, and verifying the second checkbox remains unselected.

Starting URL: https://www.w3schools.com/html/html_form_input_types.asp

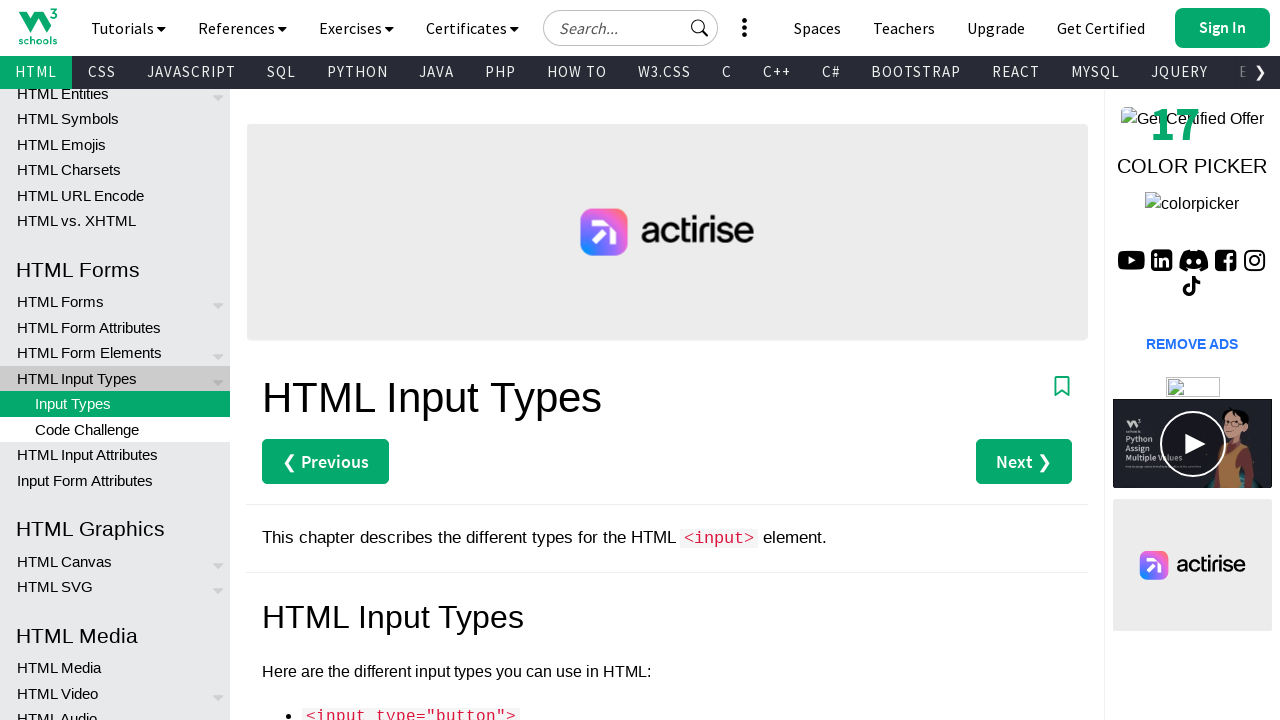

Clicked the first checkbox (vehicle1 - 'I have a bike') at (268, 360) on input[name='vehicle1']
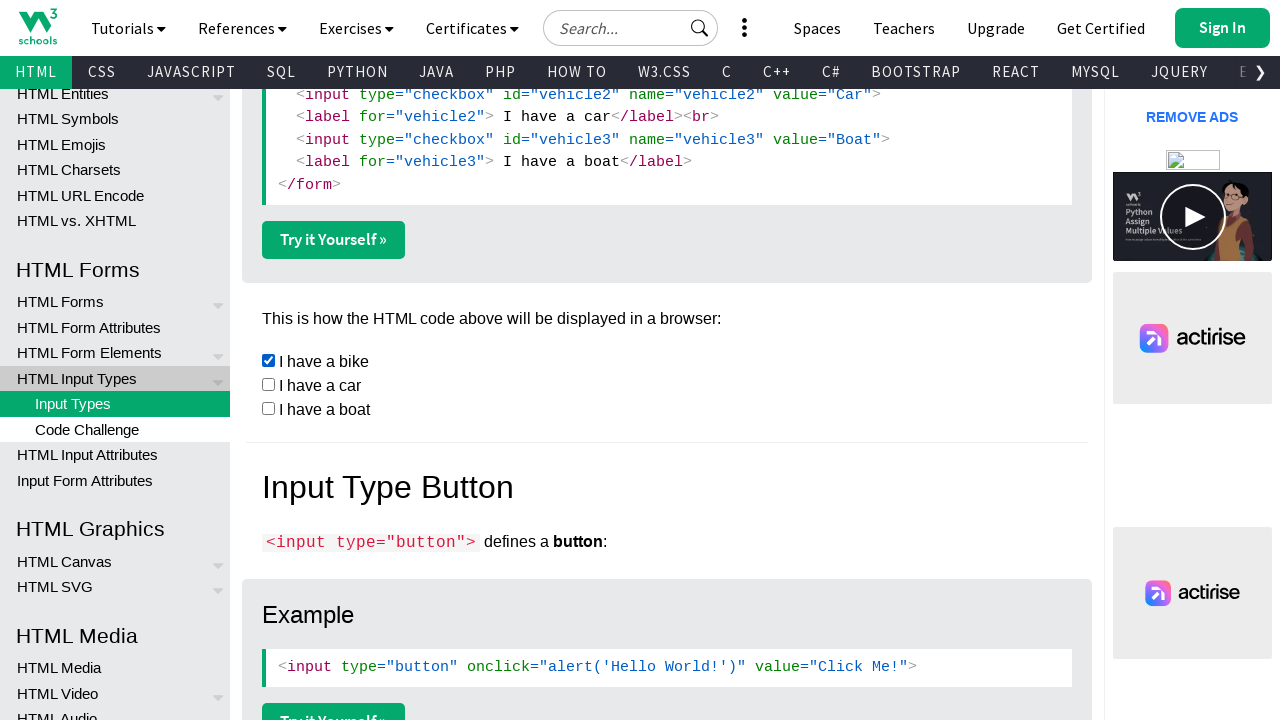

Verified that the first checkbox is now selected
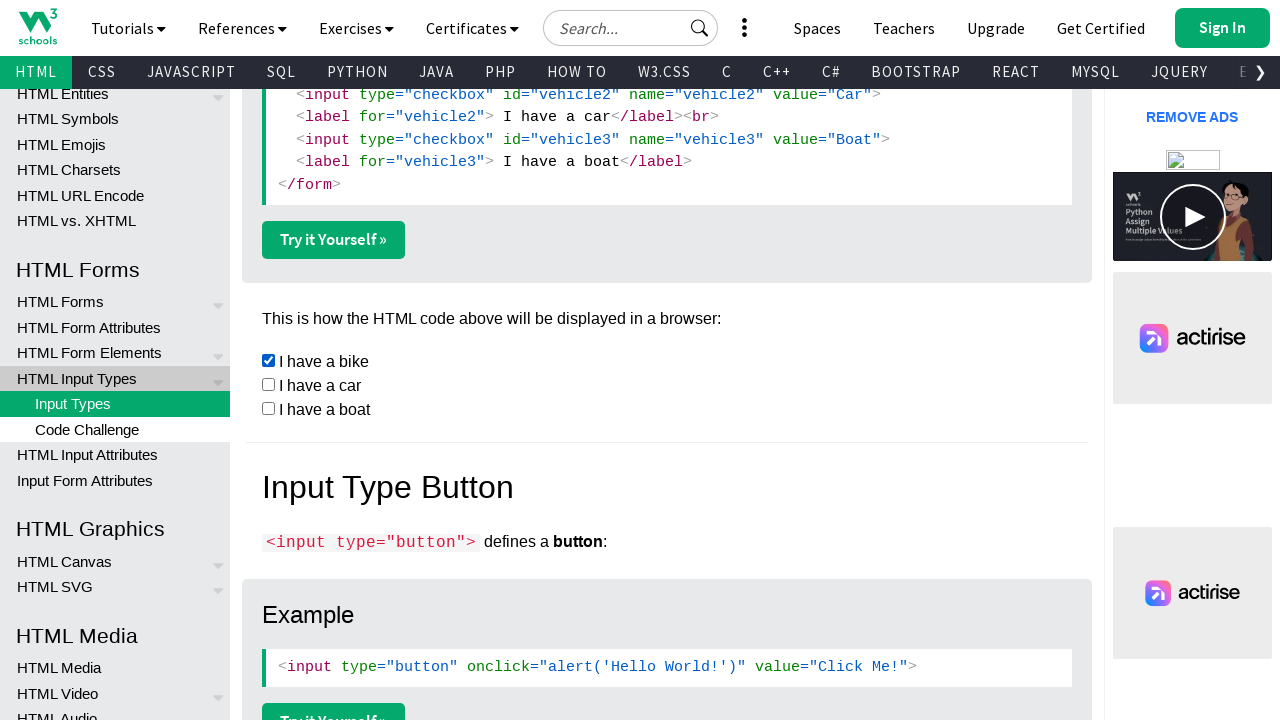

Verified that the second checkbox remains unselected
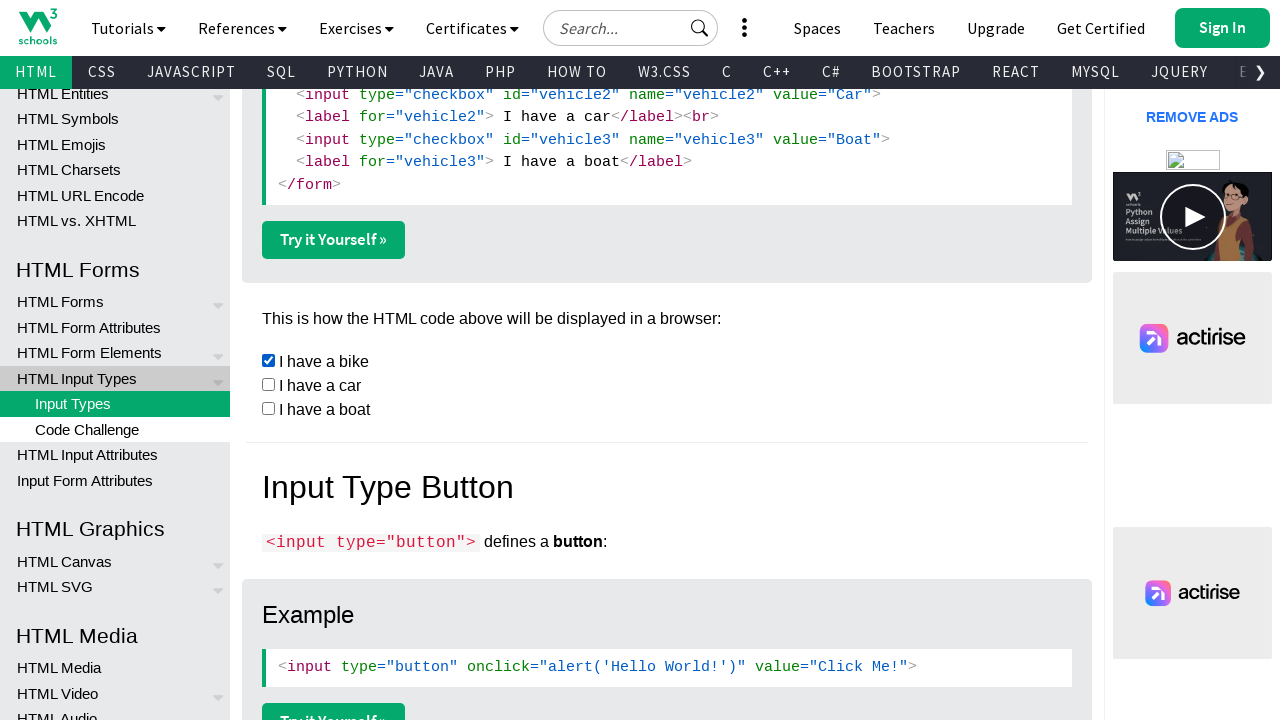

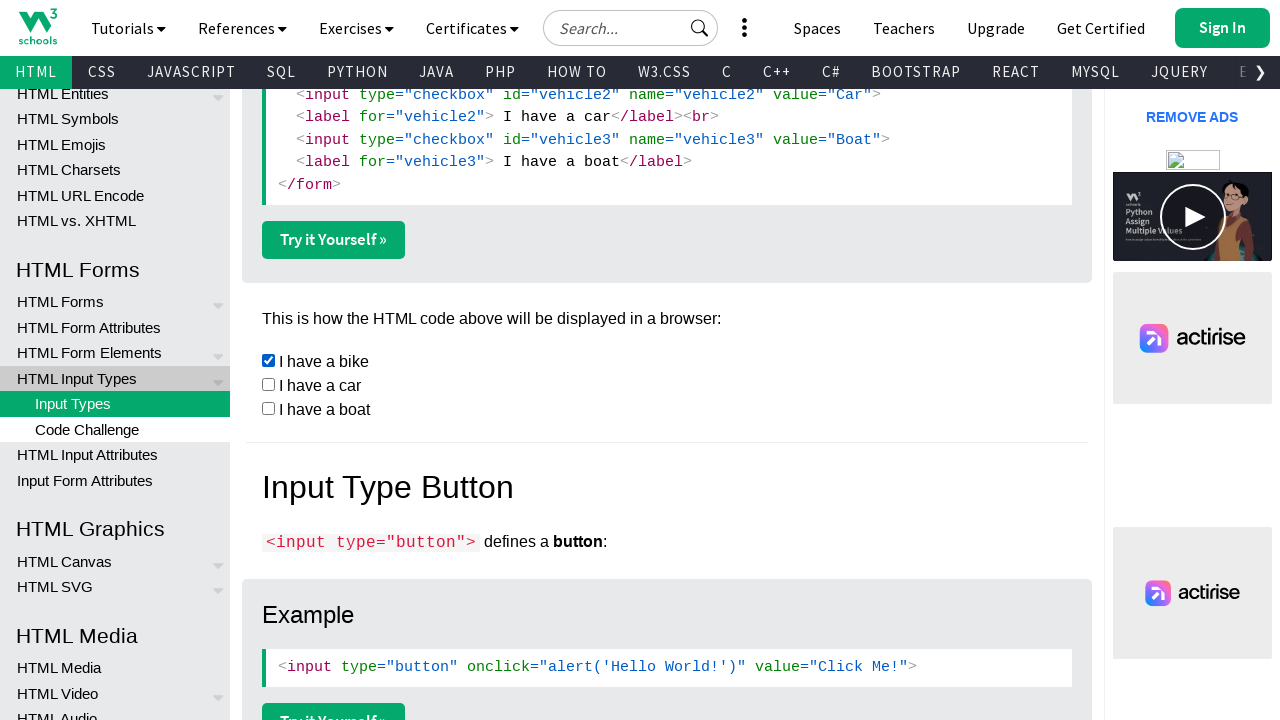